Tests iframe handling by navigating into an iframe, clicking an element inside it, then interacting with elements outside the iframe

Starting URL: https://rahulshettyacademy.com/AutomationPractice/

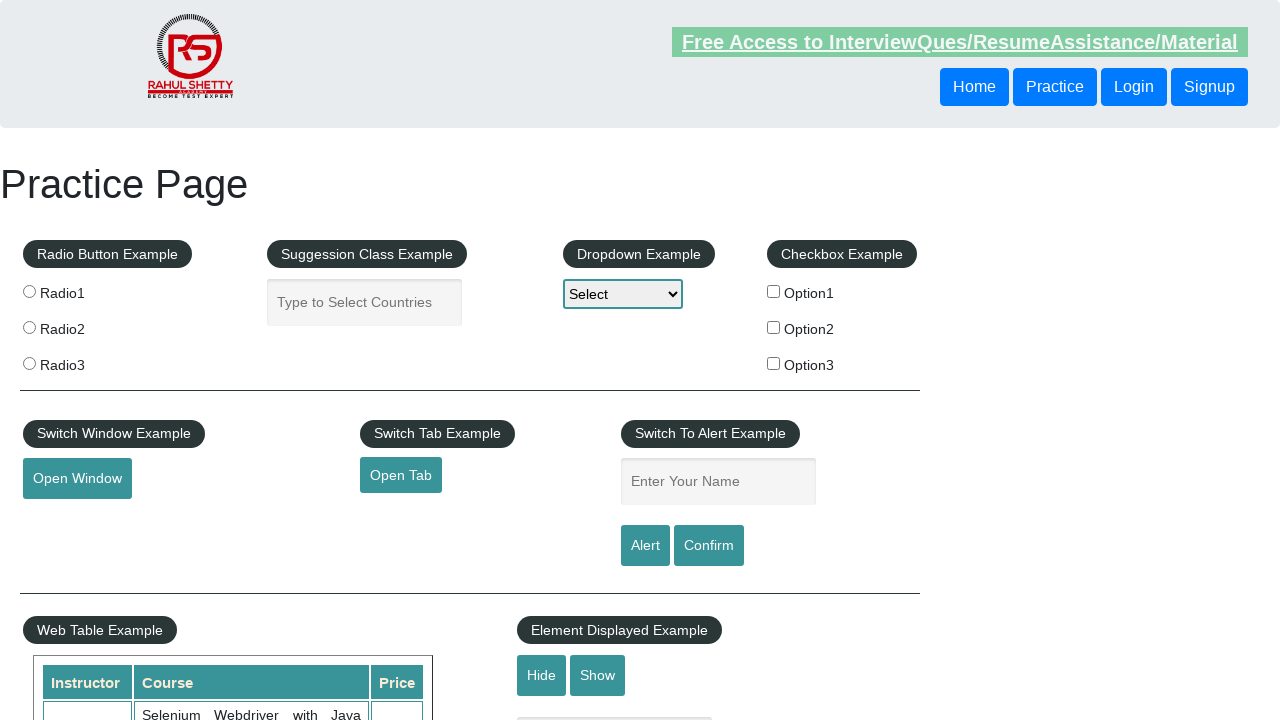

Scrolled to bottom of page
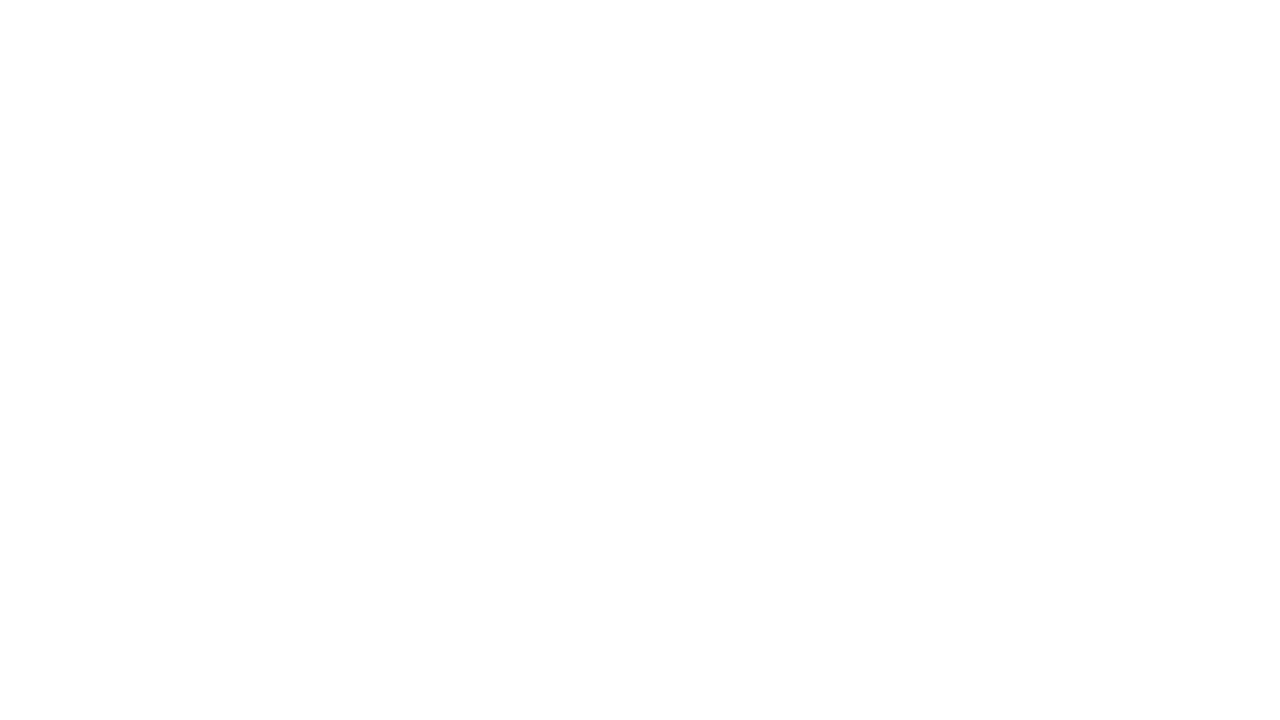

Located iframe with ID 'courses-iframe'
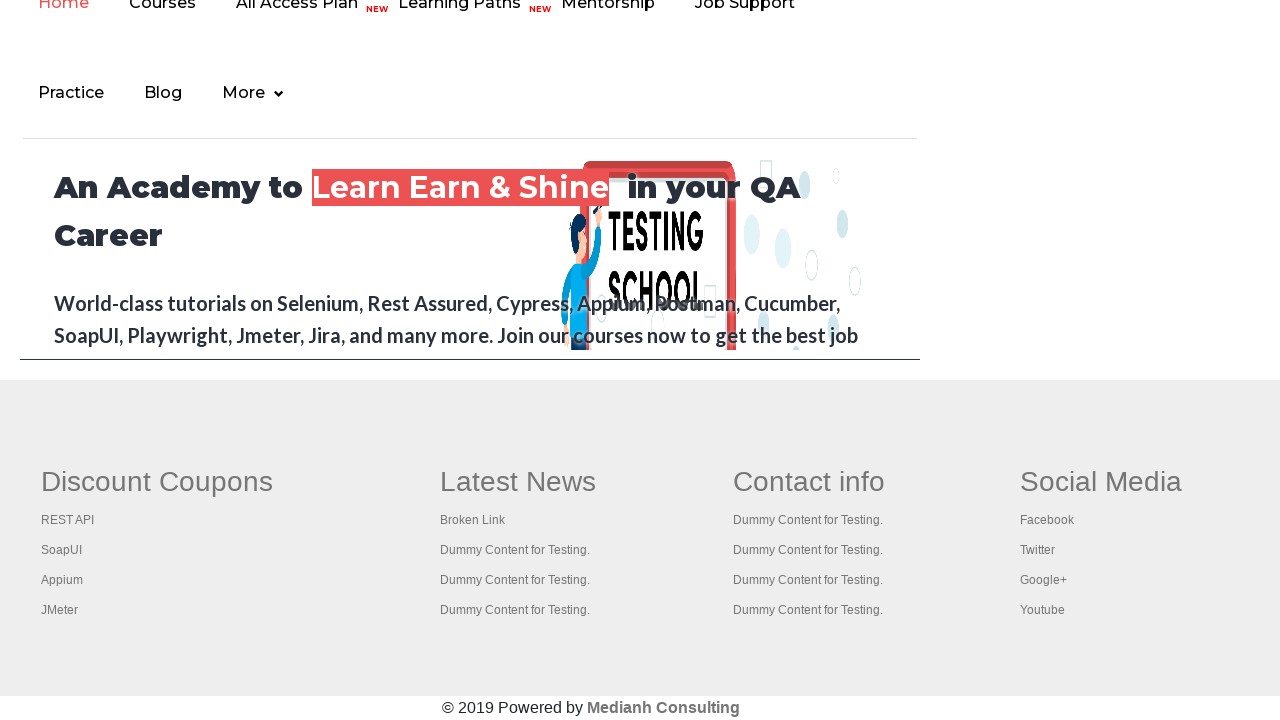

Clicked on 'All Access Plan' link inside iframe at (307, 45) on #courses-iframe >> internal:control=enter-frame >> li a[href='lifetime-access']:
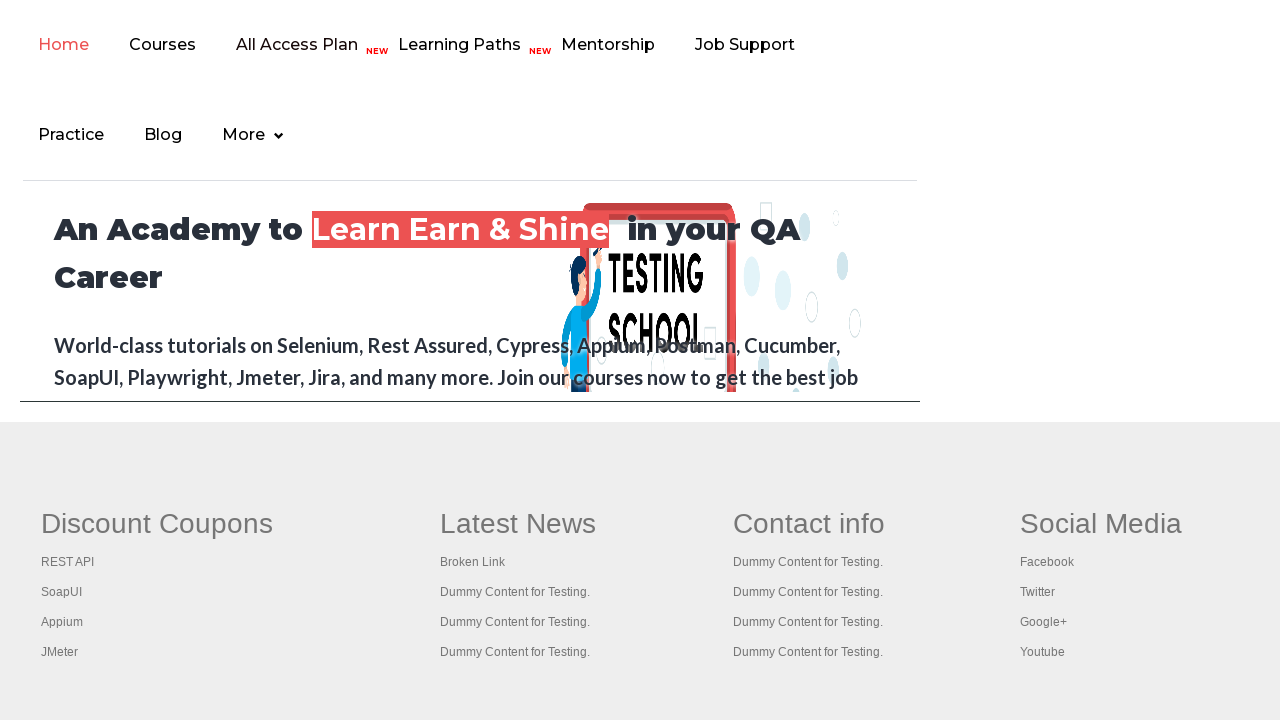

Scrolled to top of page
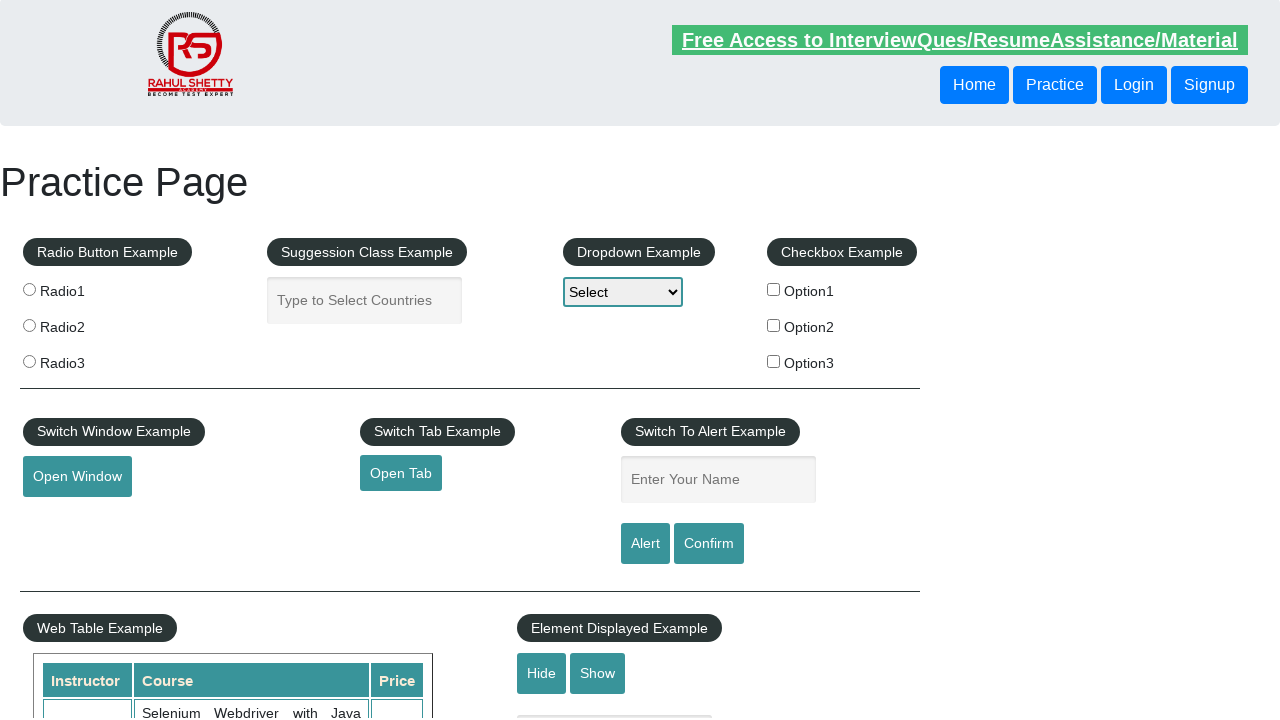

Set up dialog handler to accept dialogs
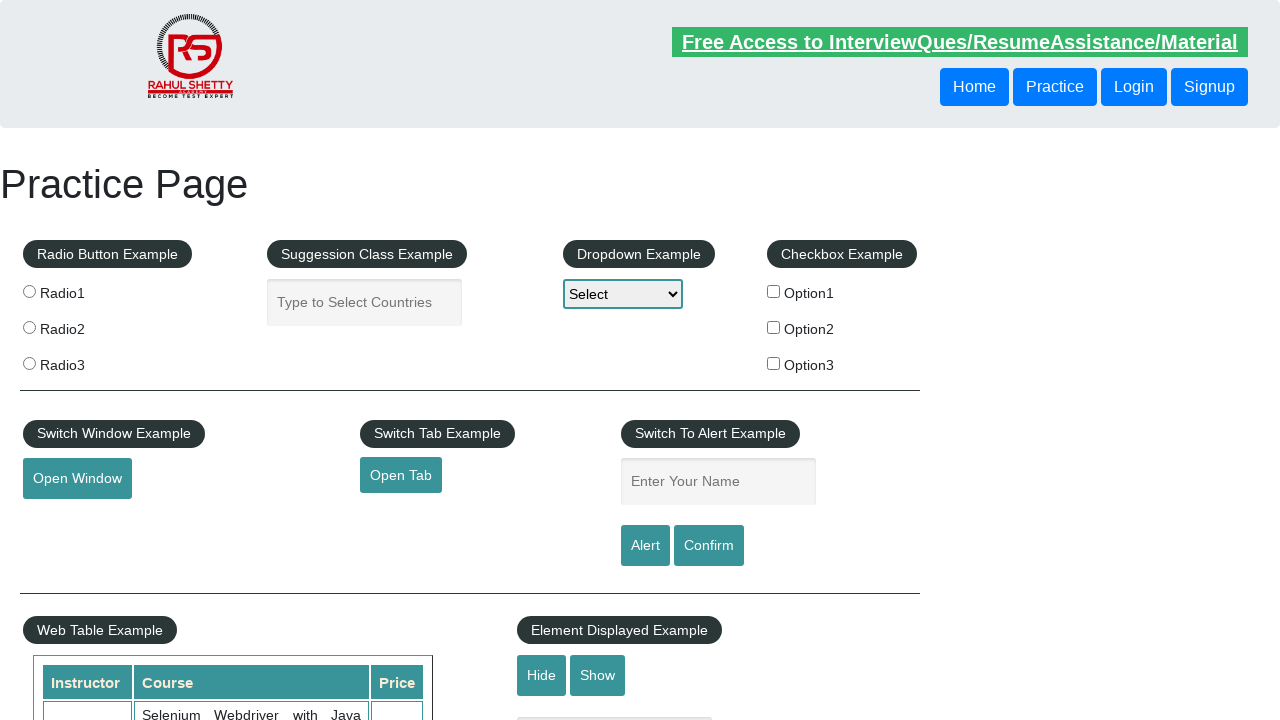

Clicked on Alert Button at (645, 546) on #alertbtn
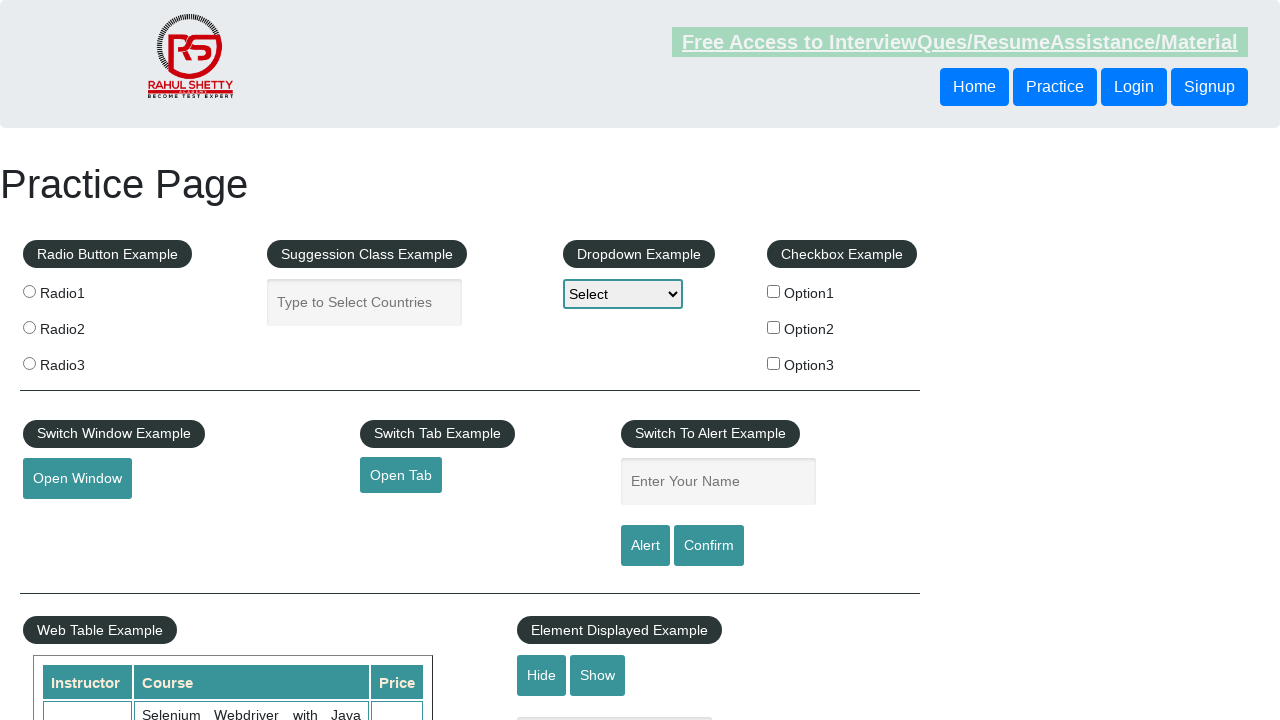

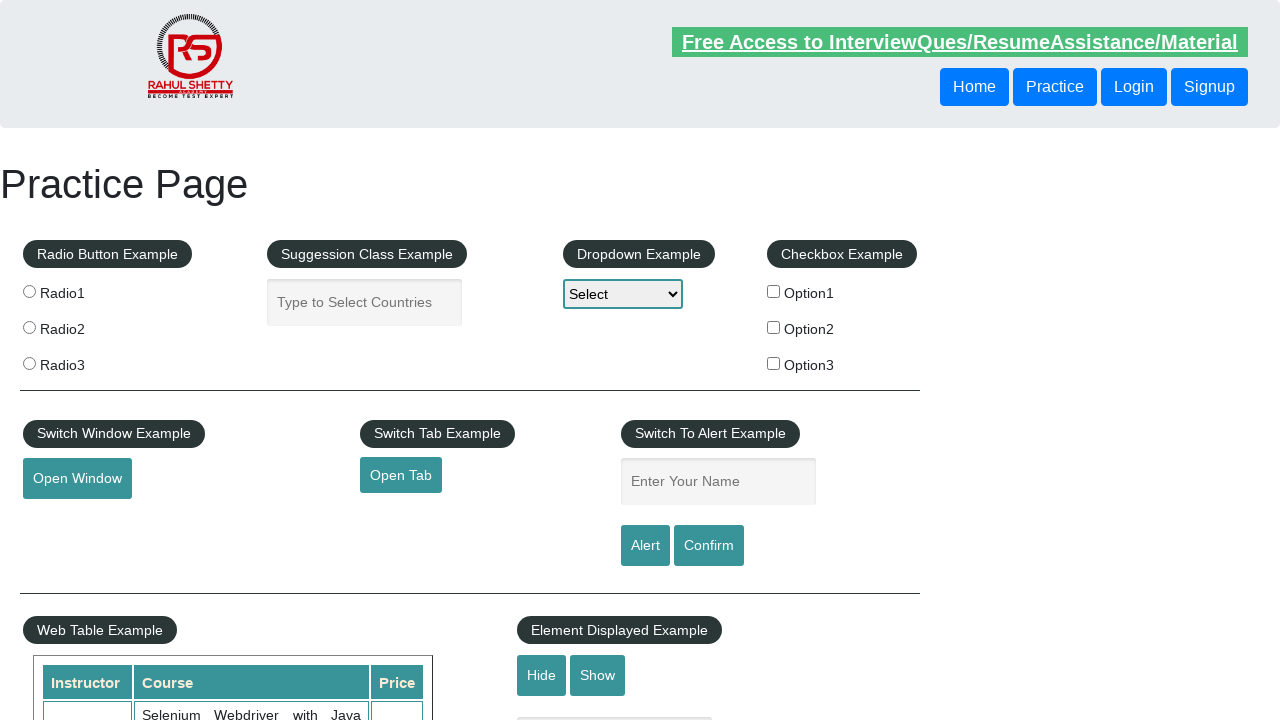